Tests checkbox functionality by verifying initial states and toggling checkboxes on and off

Starting URL: https://practice.cydeo.com/checkboxes

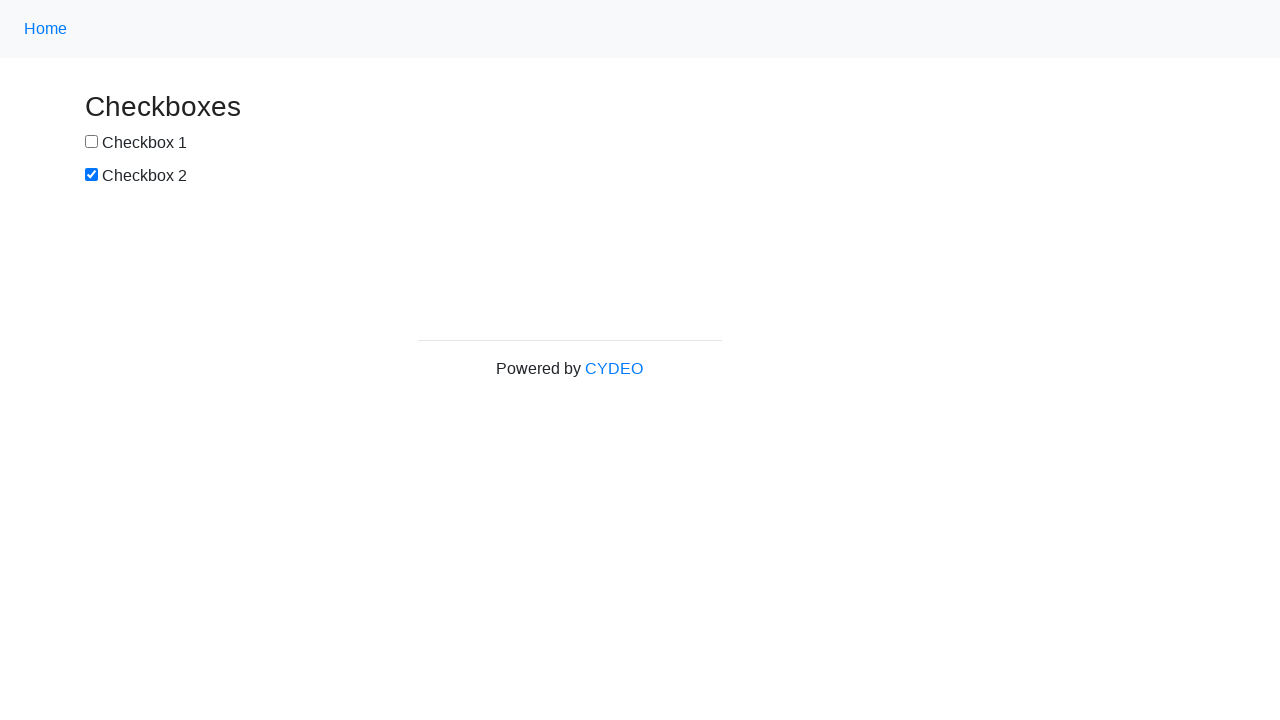

Located checkbox1 element
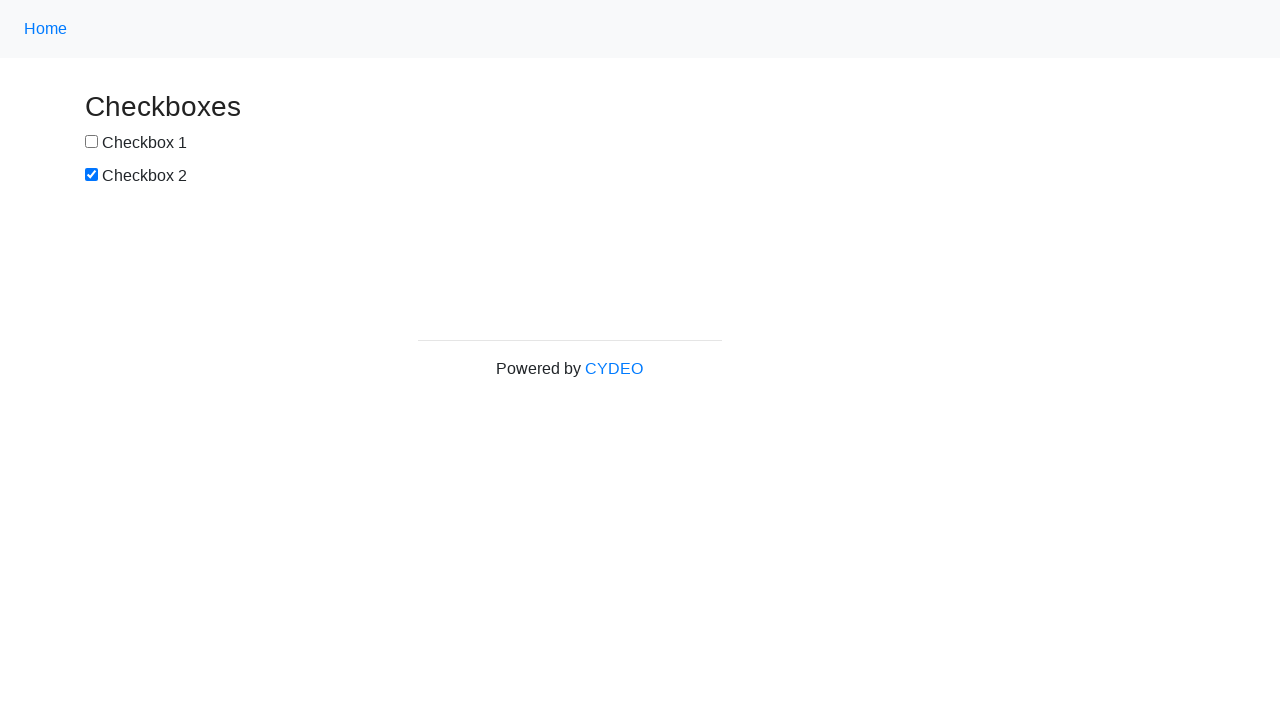

Located checkbox2 element
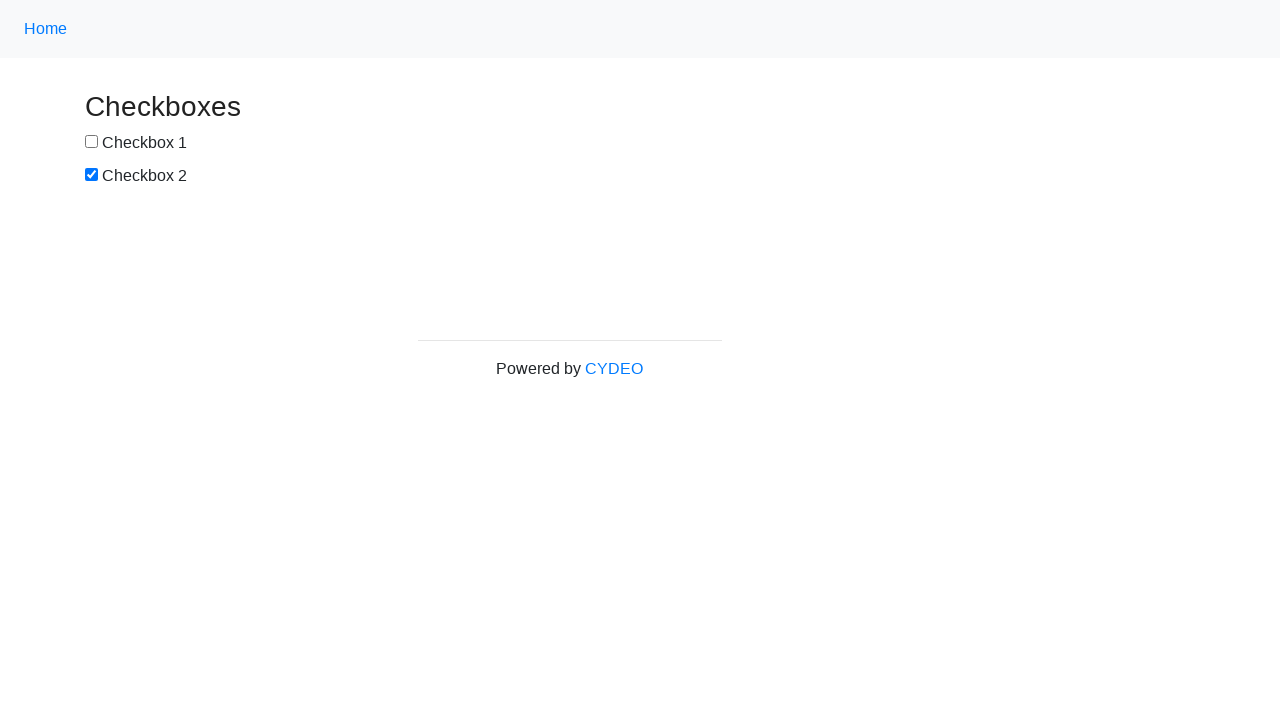

Verified checkbox1 is unchecked by default
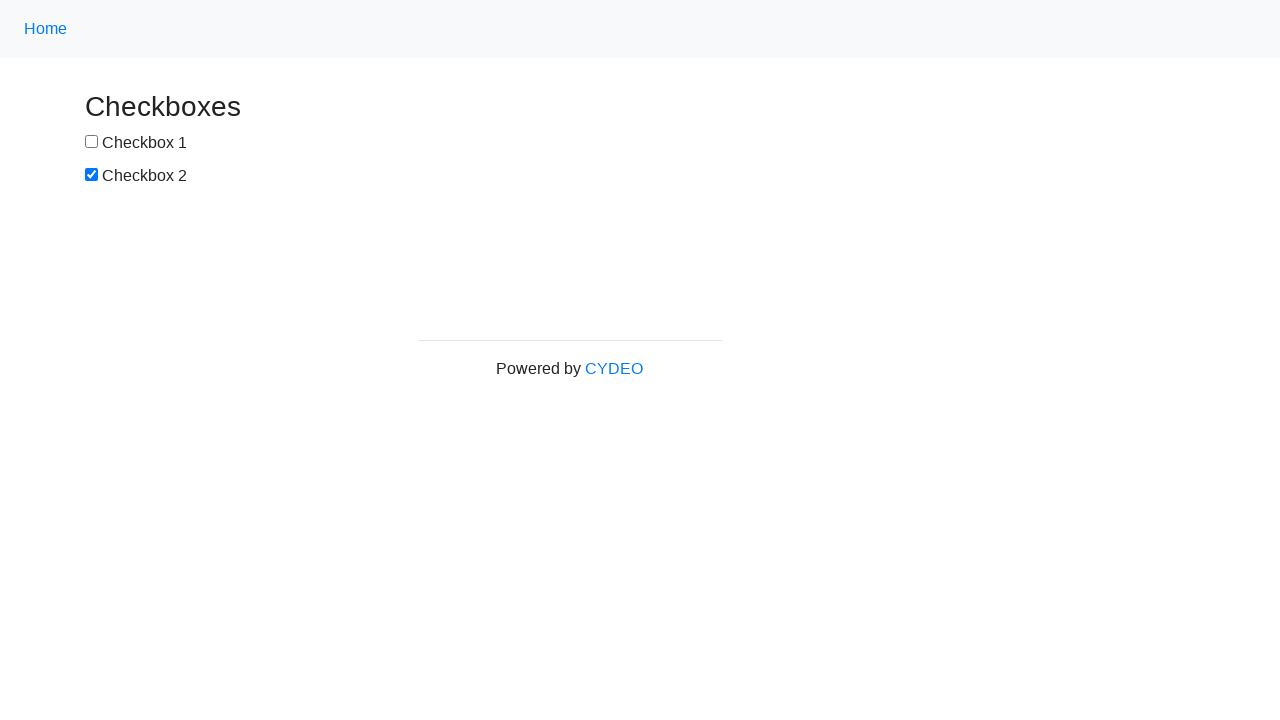

Verified checkbox2 is checked by default
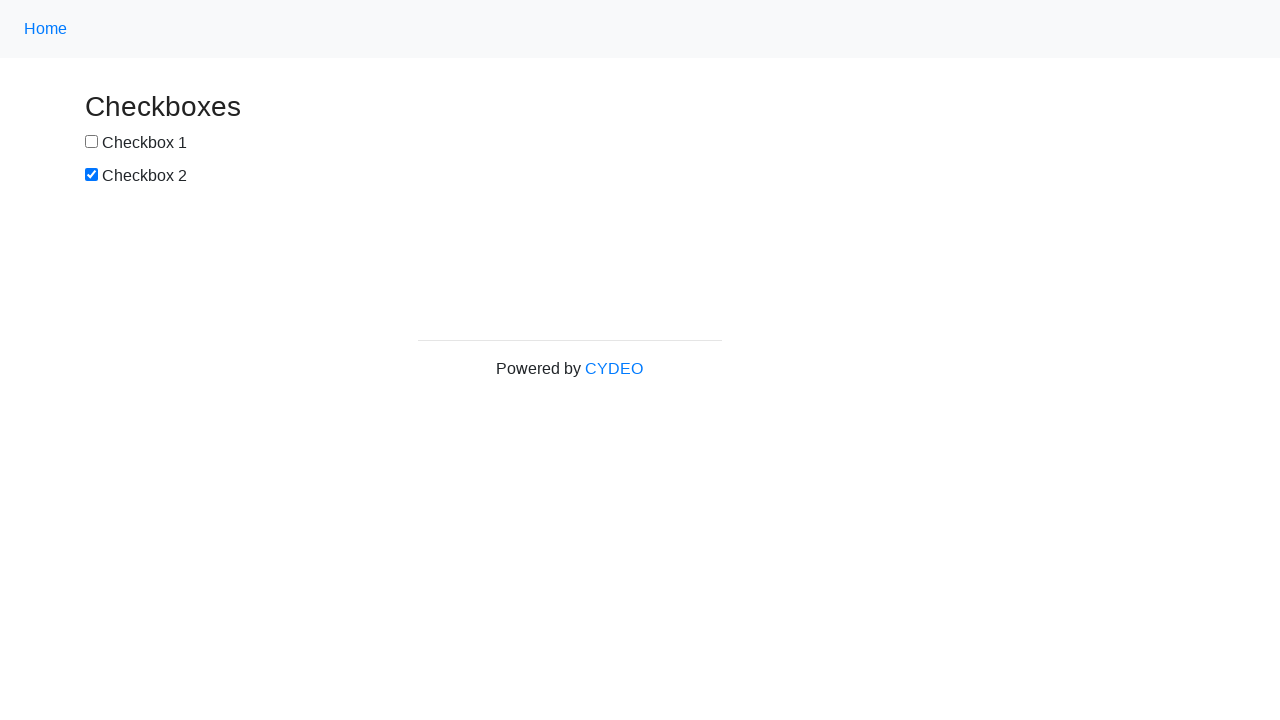

Clicked checkbox1 to select it at (92, 142) on input[name='checkbox1']
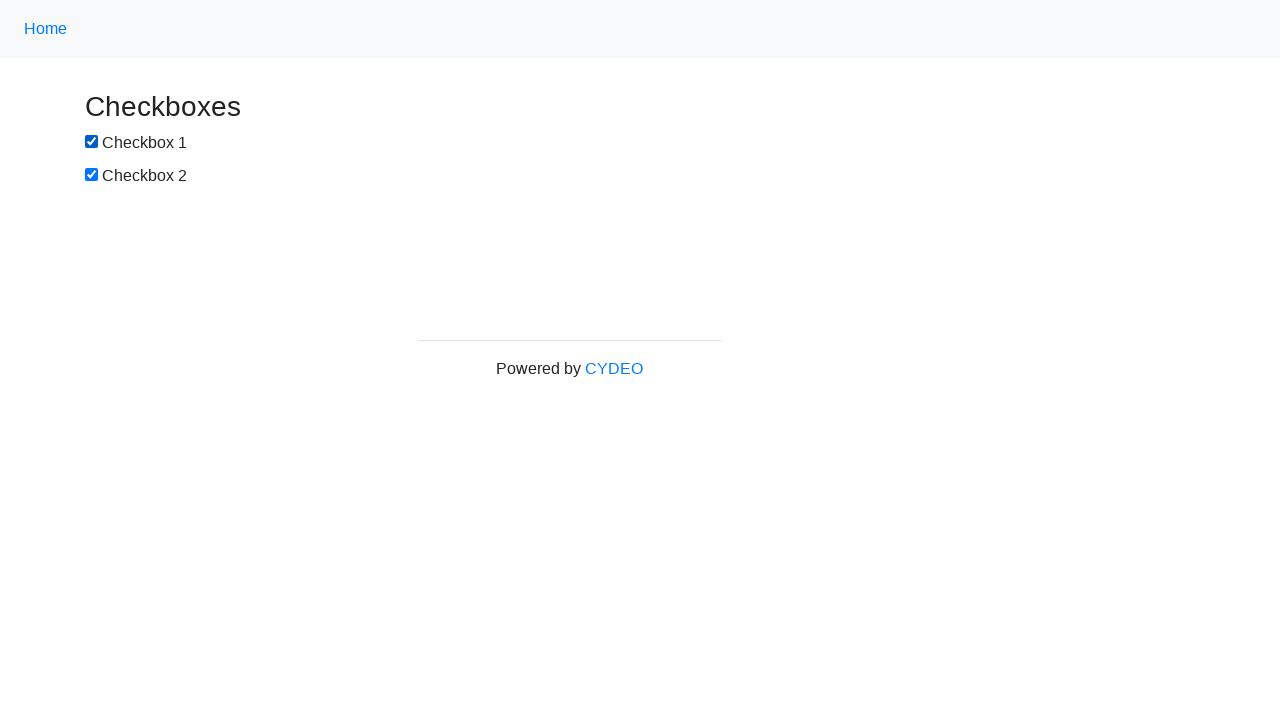

Clicked checkbox2 to deselect it at (92, 175) on input[name='checkbox2']
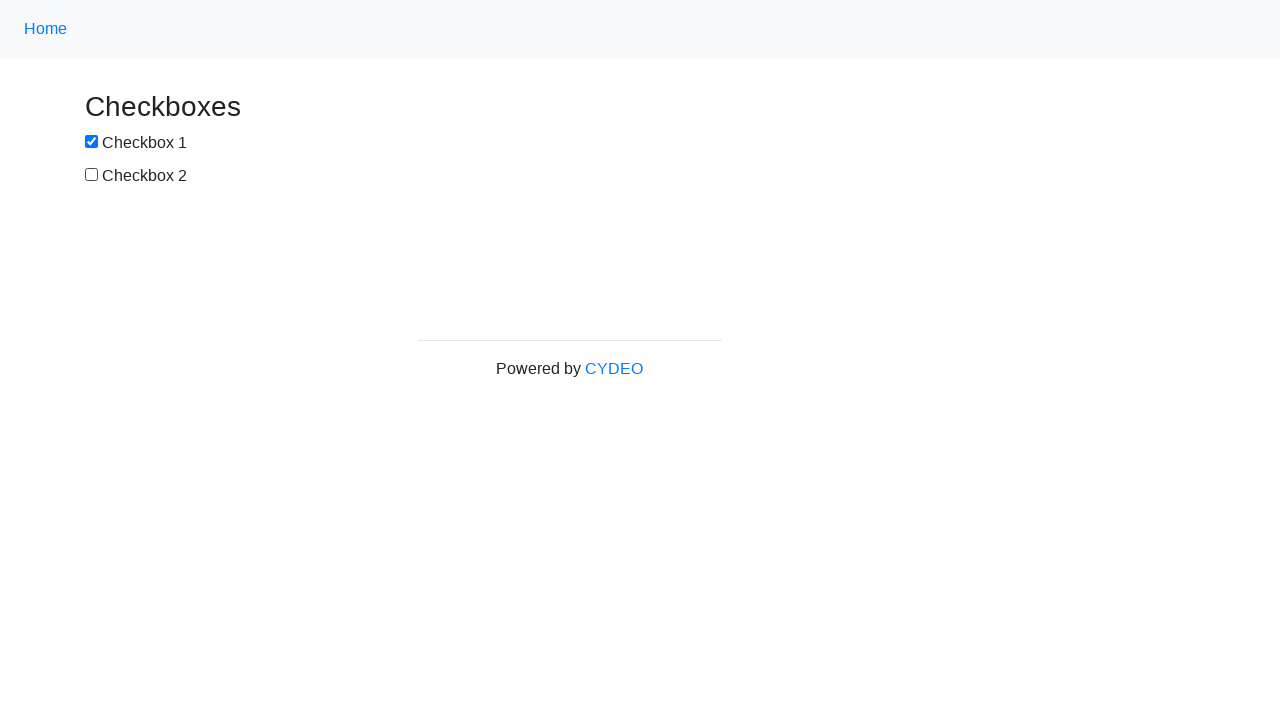

Verified checkbox1 is now checked
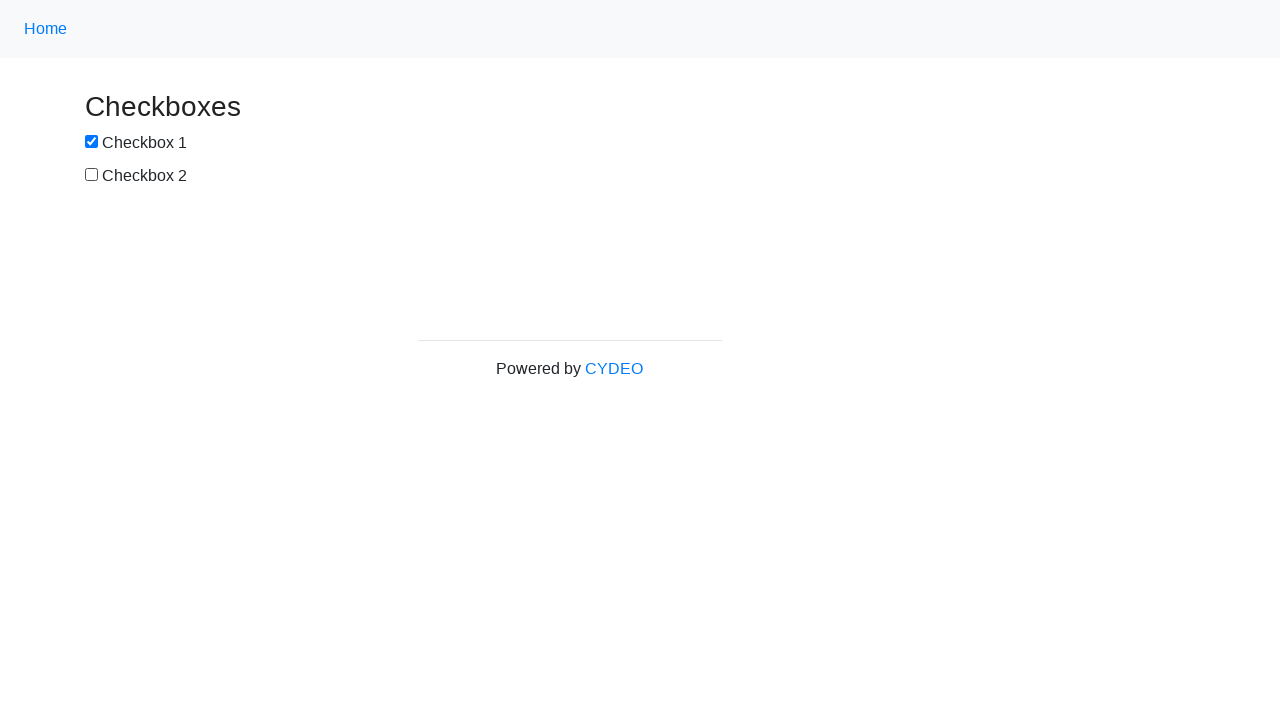

Verified checkbox2 is now unchecked
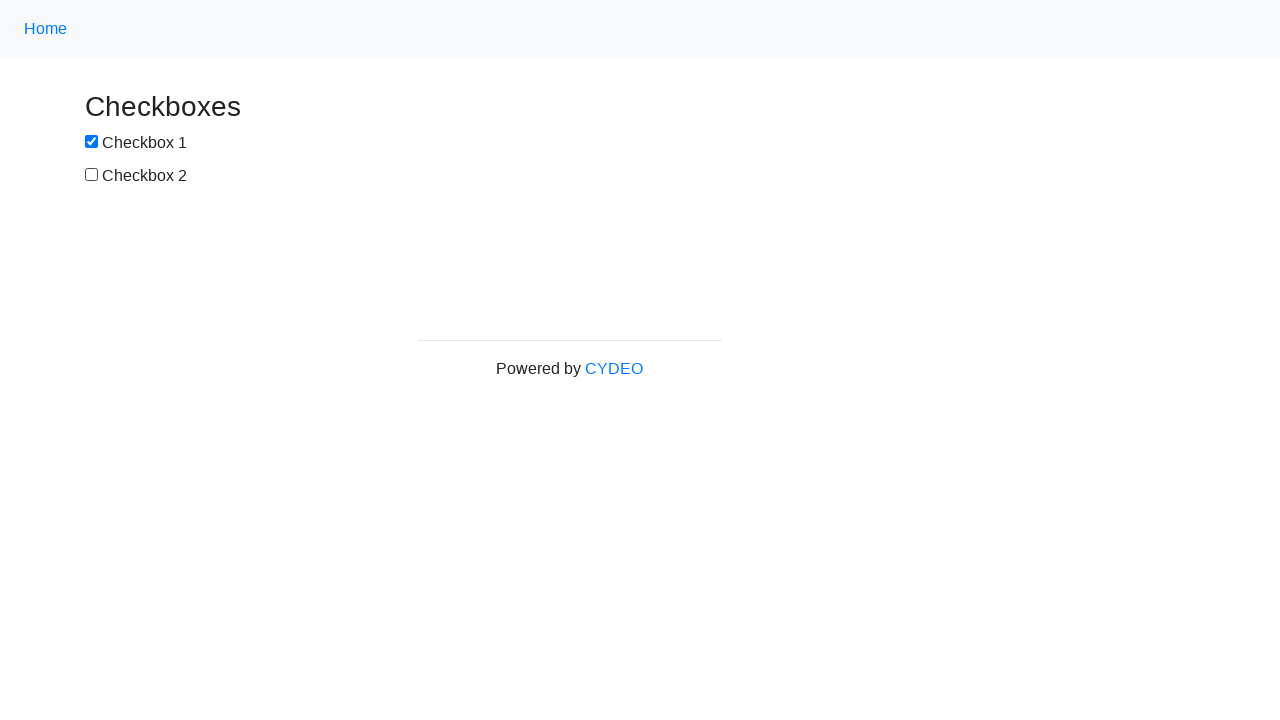

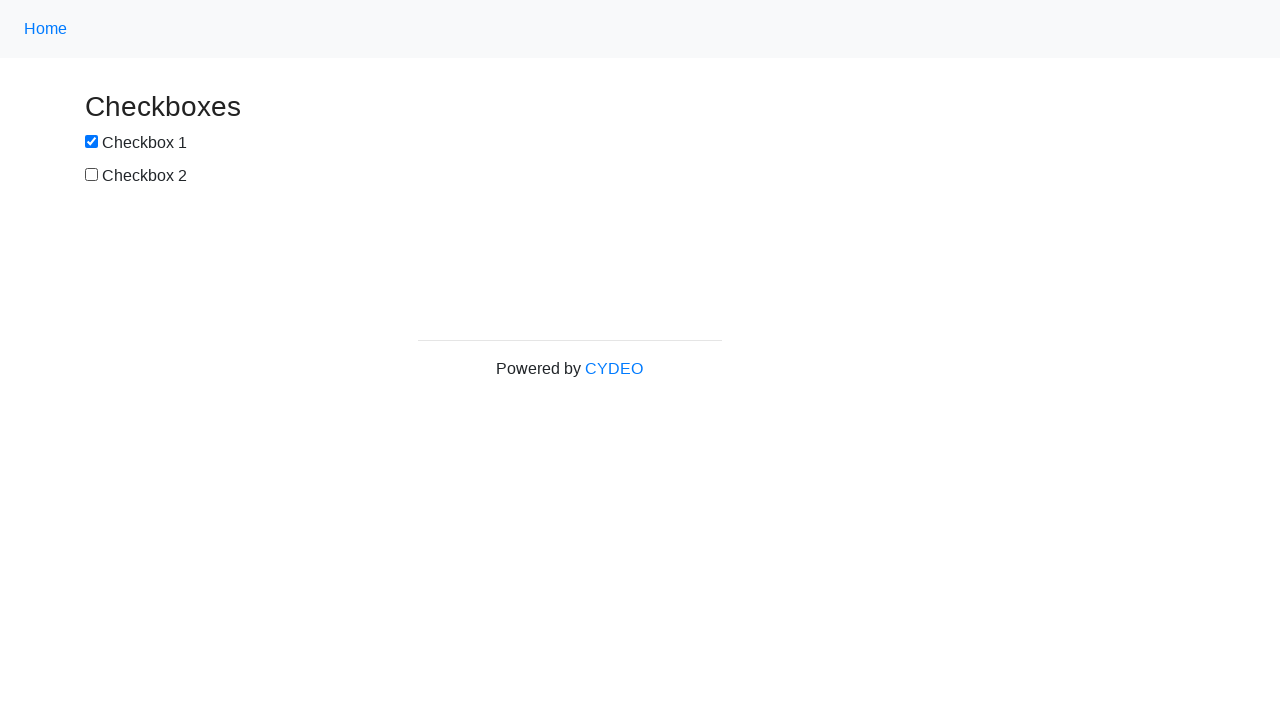